Tests window switching functionality by clicking a link that opens a new window, extracting text from the new window, and using it to fill a form field in the original window

Starting URL: https://rahulshettyacademy.com/loginpagePractise/#

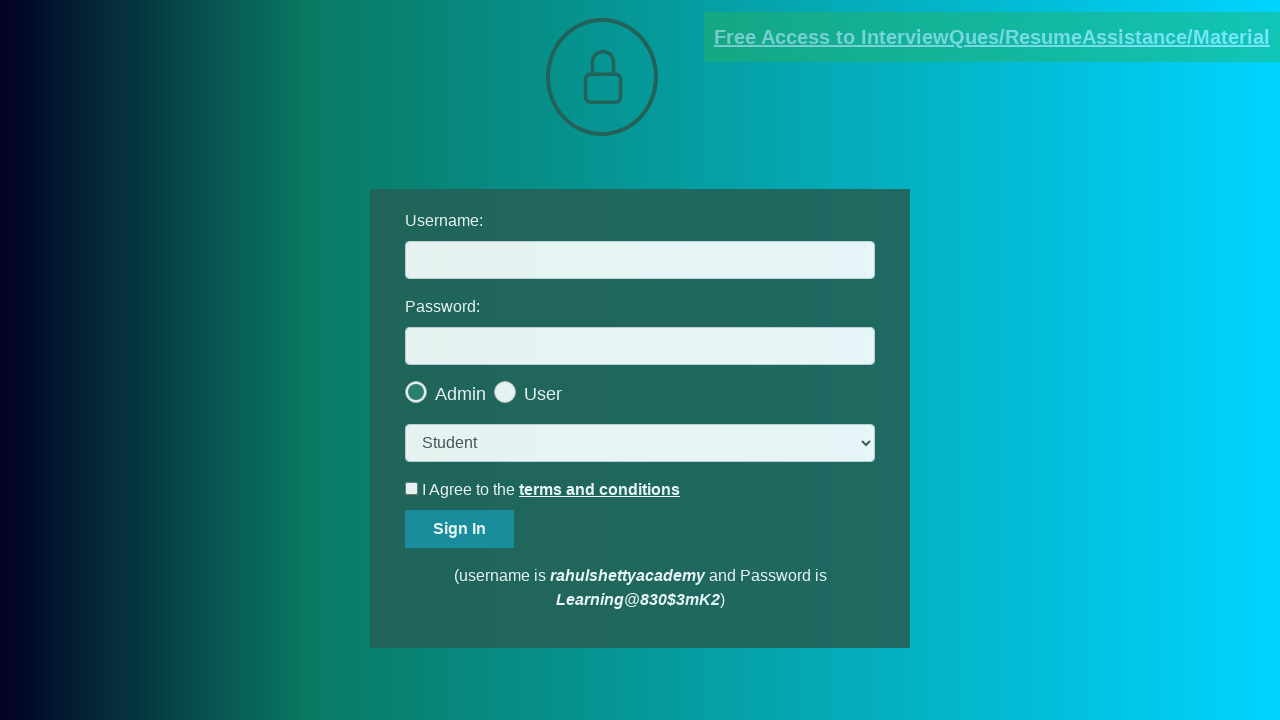

Clicked blinking text link to open new window at (992, 37) on a[class='blinkingText']
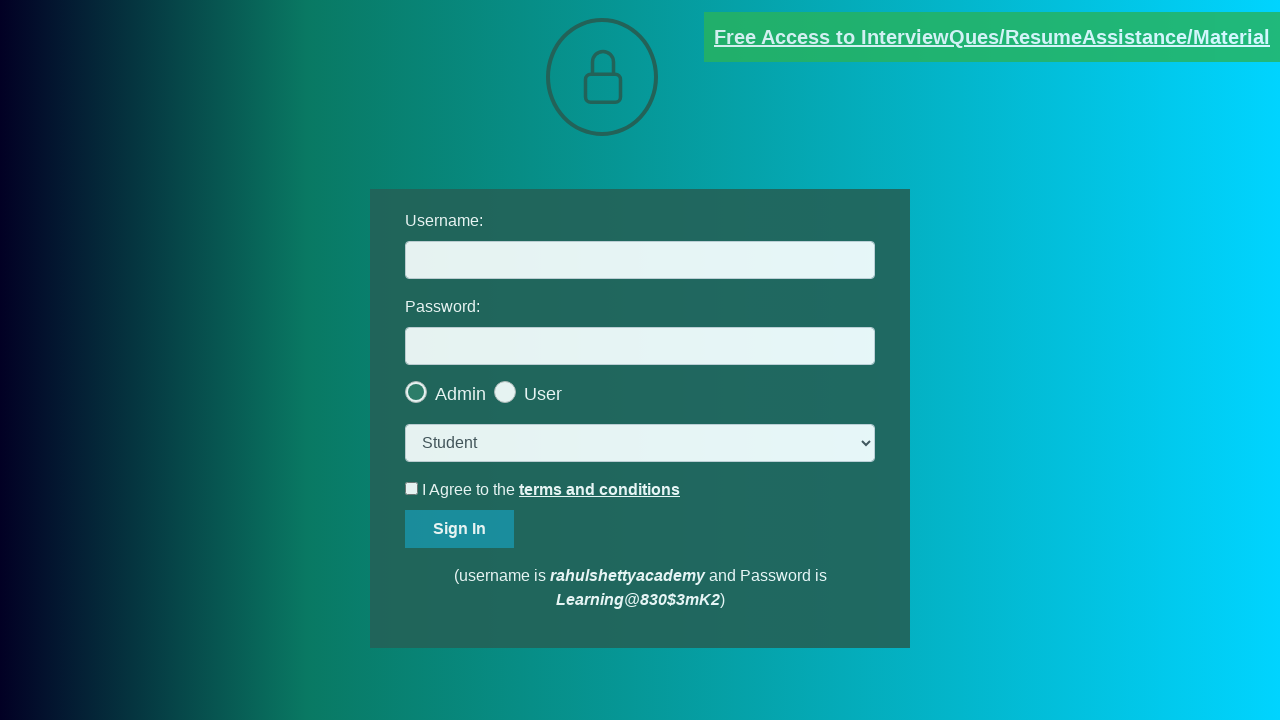

Red text element became visible in new window
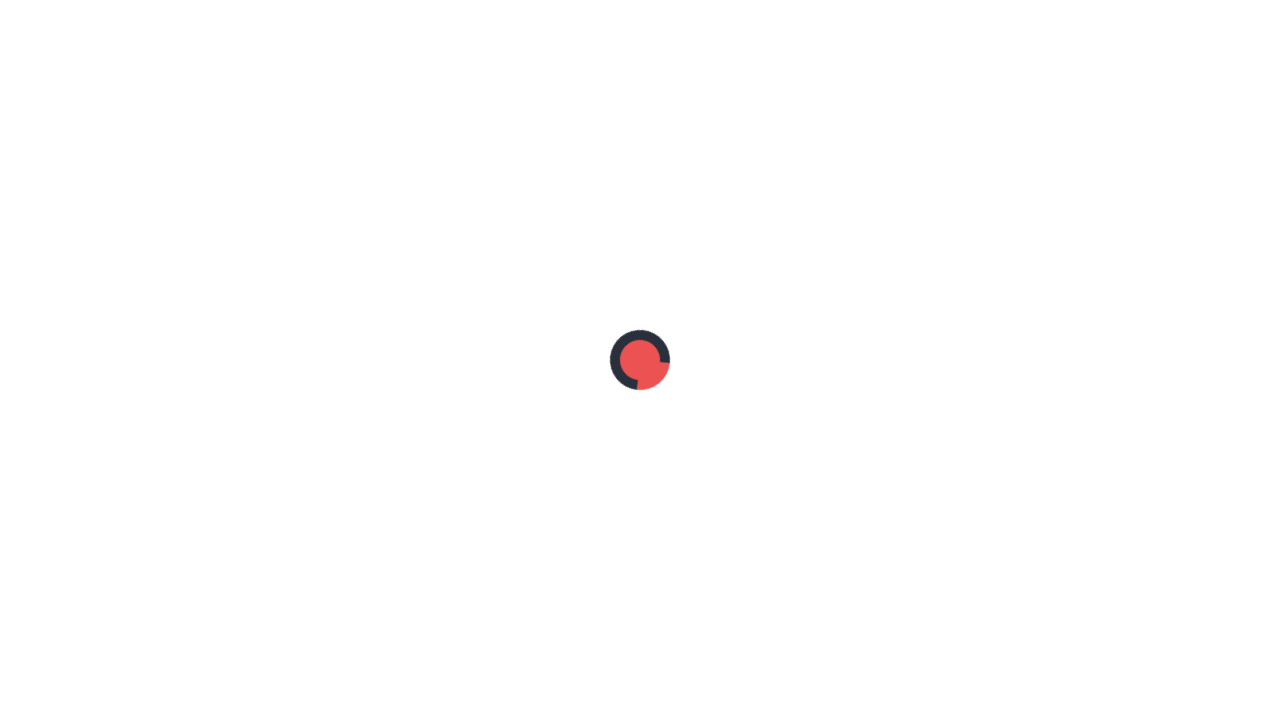

Extracted text content from red text element
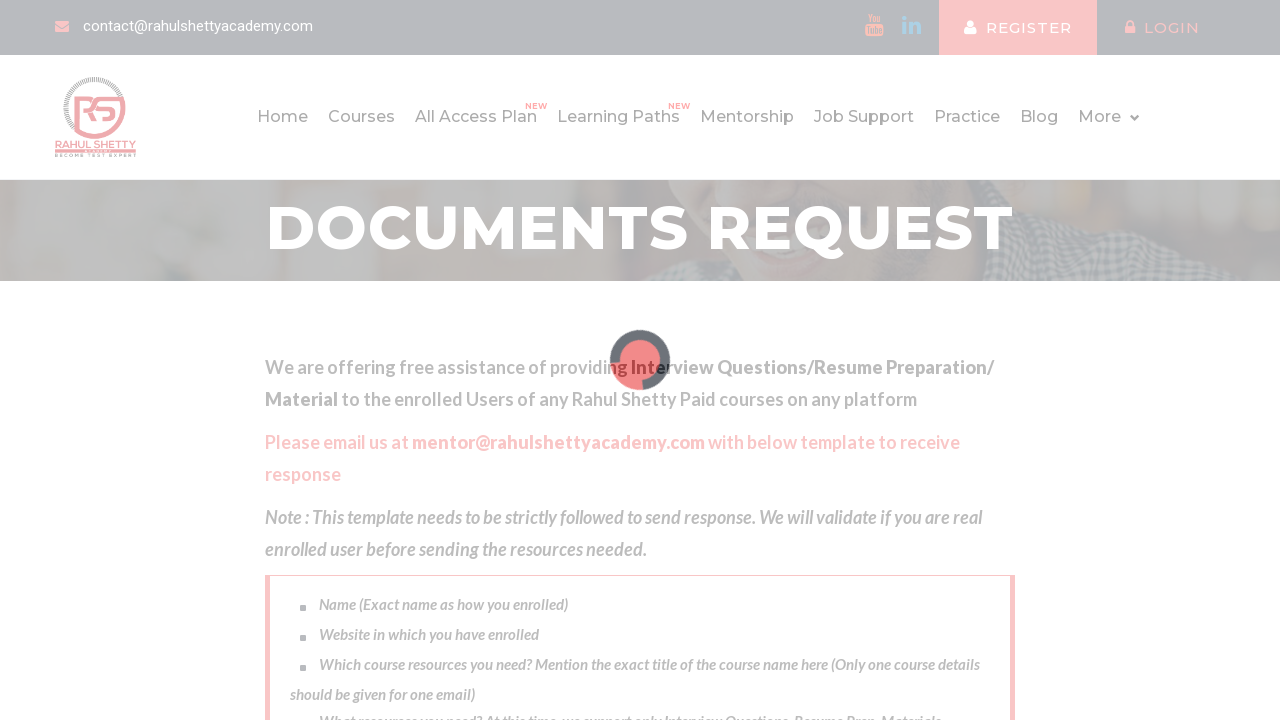

Parsed email address from text: mentor@rahulshettyacademy.com
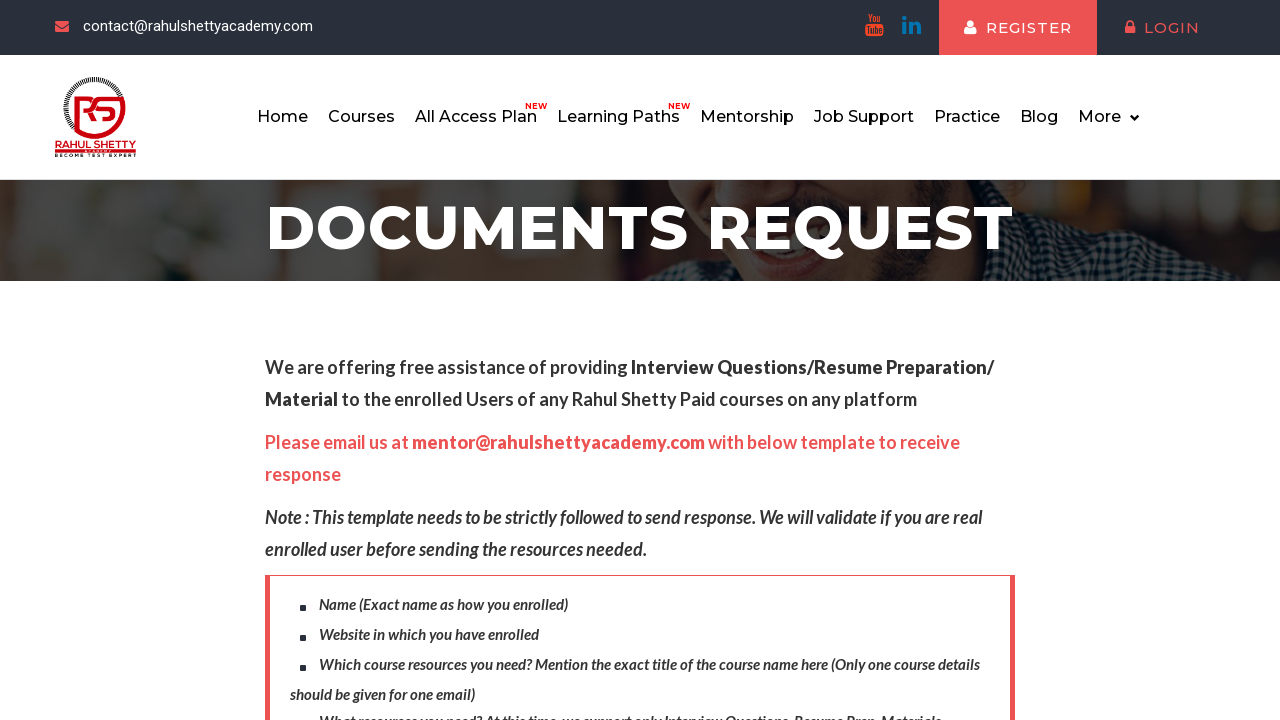

Filled username field with extracted email: mentor@rahulshettyacademy.com on #username
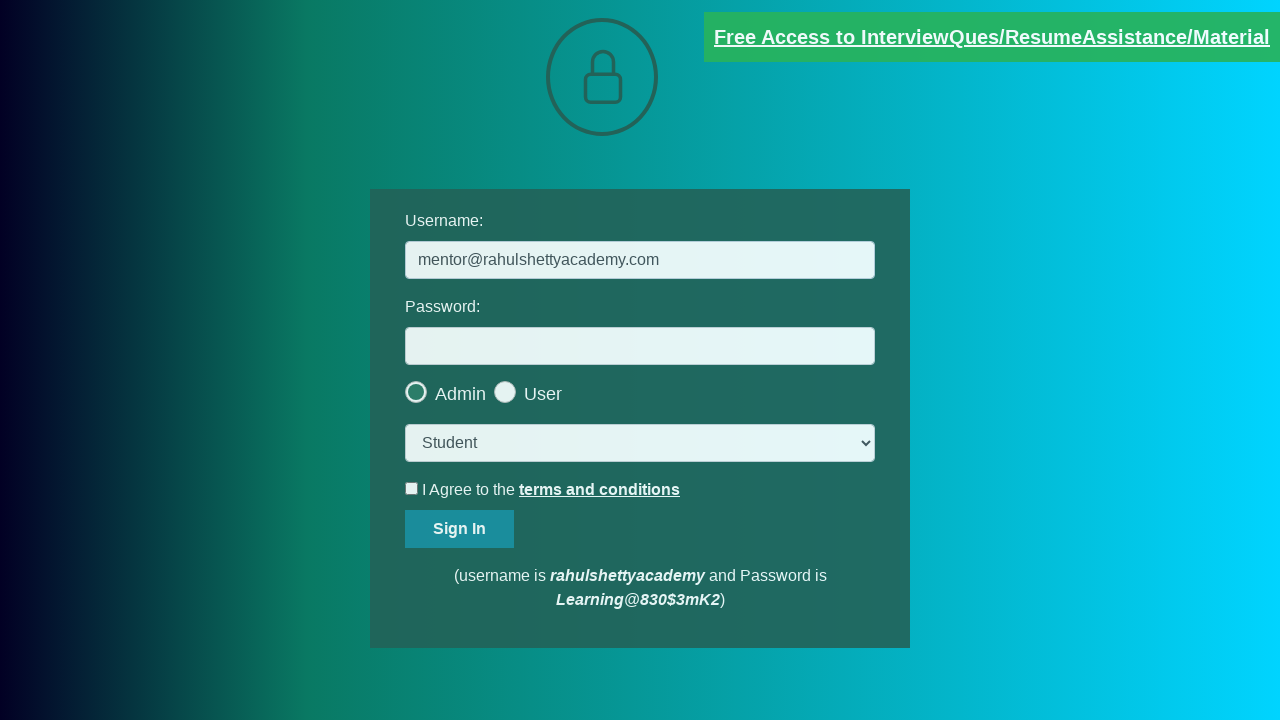

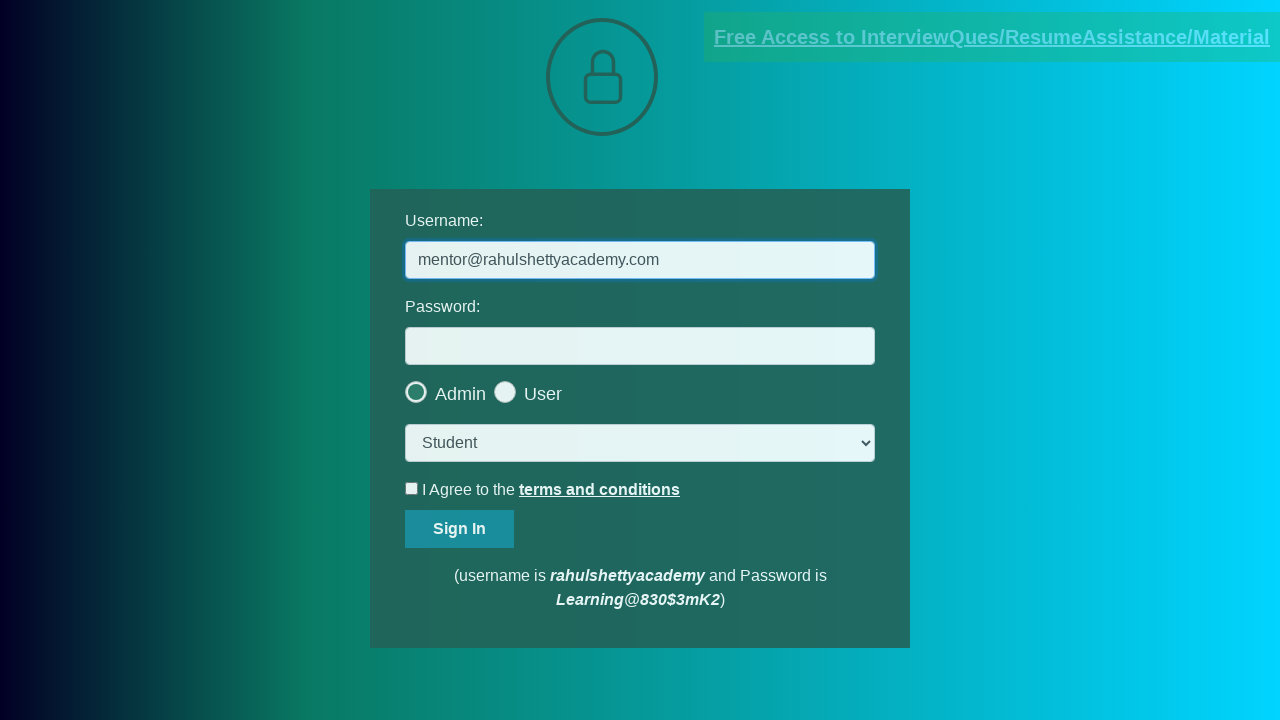